Tests a practice form by filling in email, password, name fields, checking a checkbox, and submitting the form, then verifies a success message is displayed.

Starting URL: https://rahulshettyacademy.com/angularpractice/

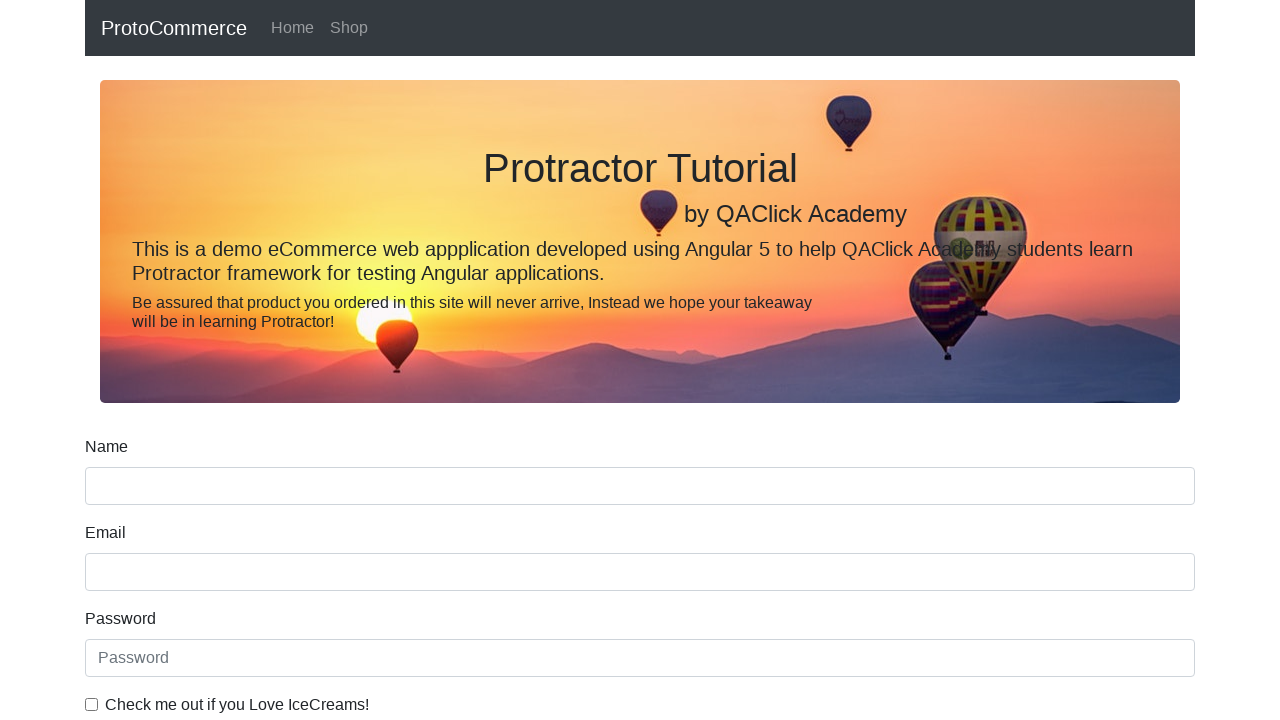

Filled email field with 'hello@gmail.com' on input[name='email']
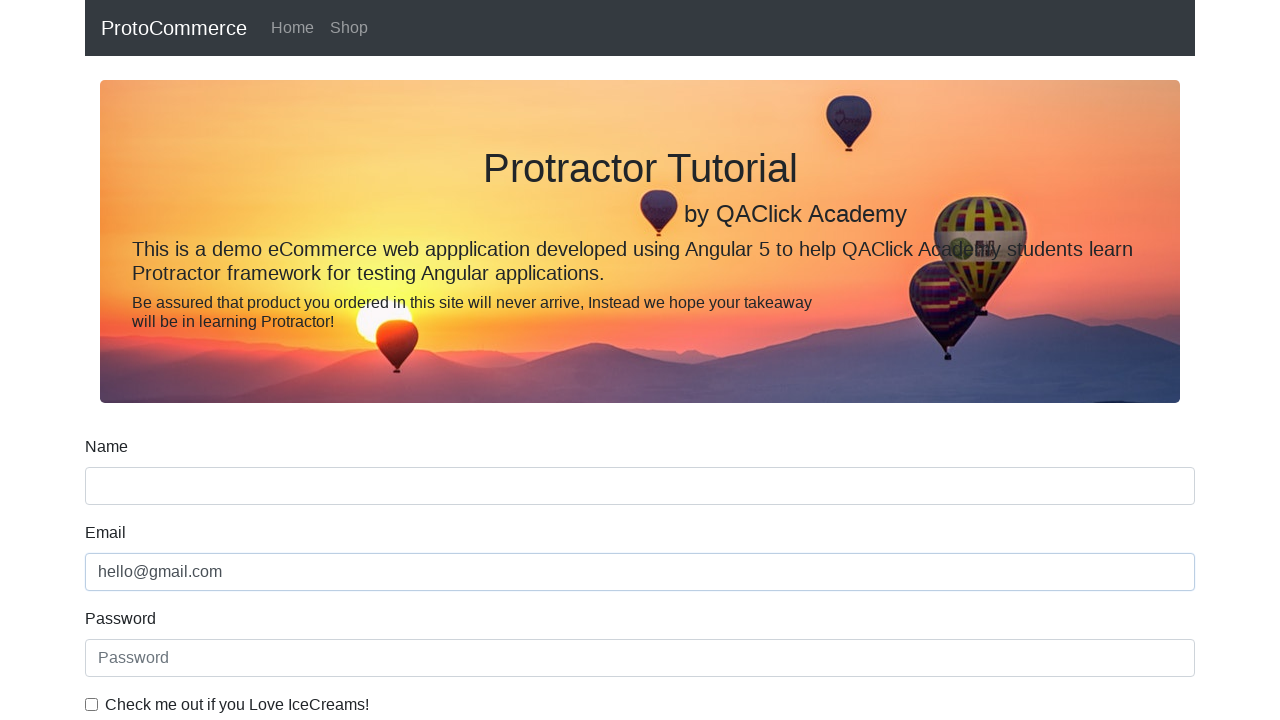

Filled password field with '123456' on #exampleInputPassword1
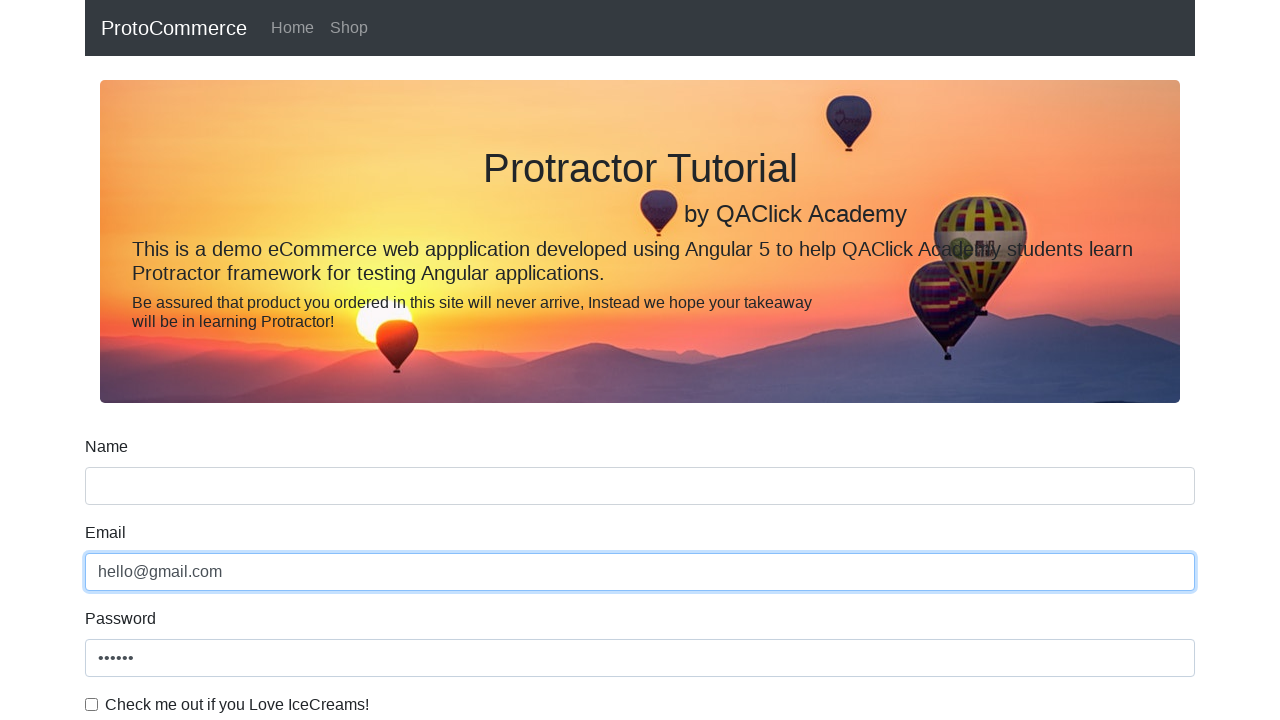

Clicked the checkbox at (92, 704) on #exampleCheck1
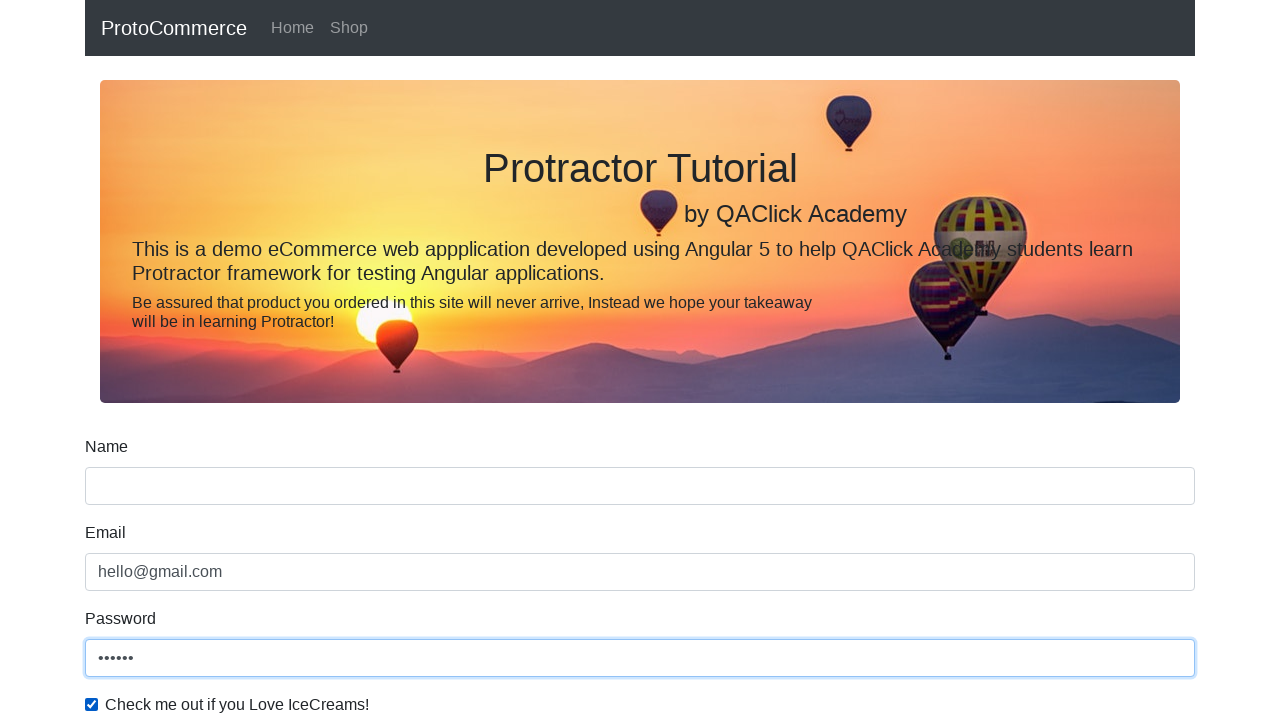

Filled name field with 'Rahul' on input[name='name']
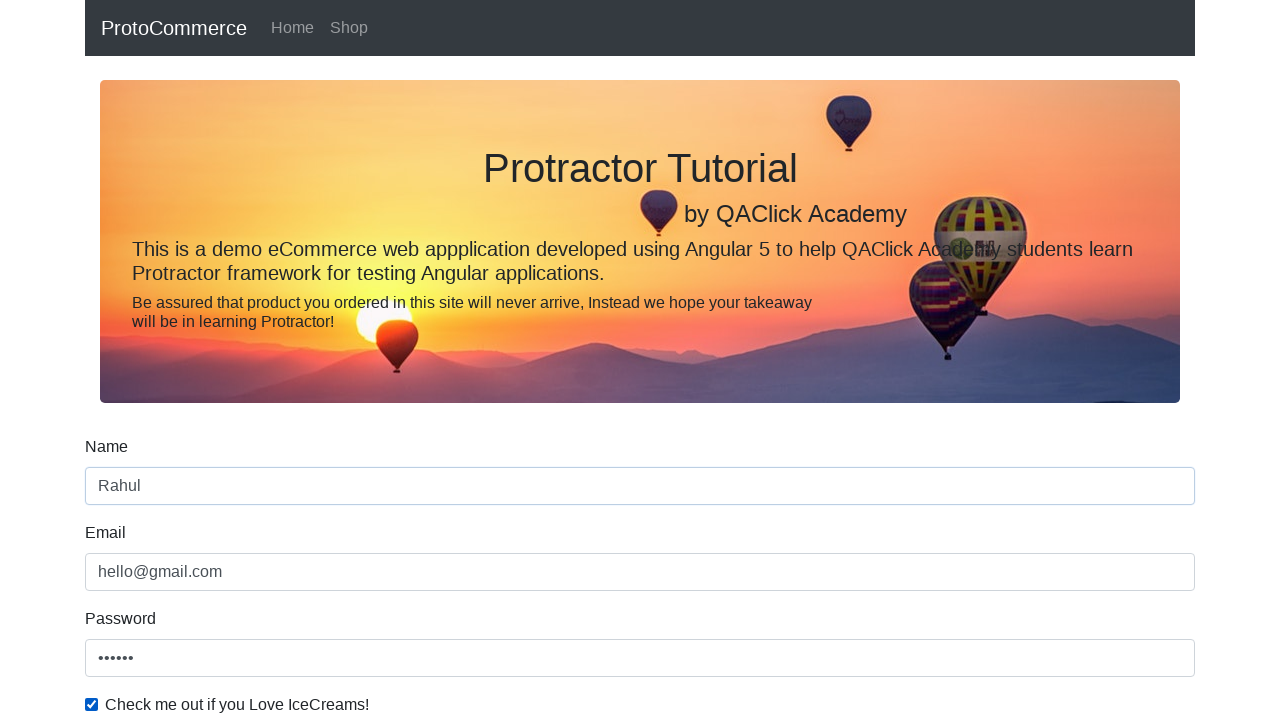

Clicked submit button to submit the form at (123, 491) on input[type='submit']
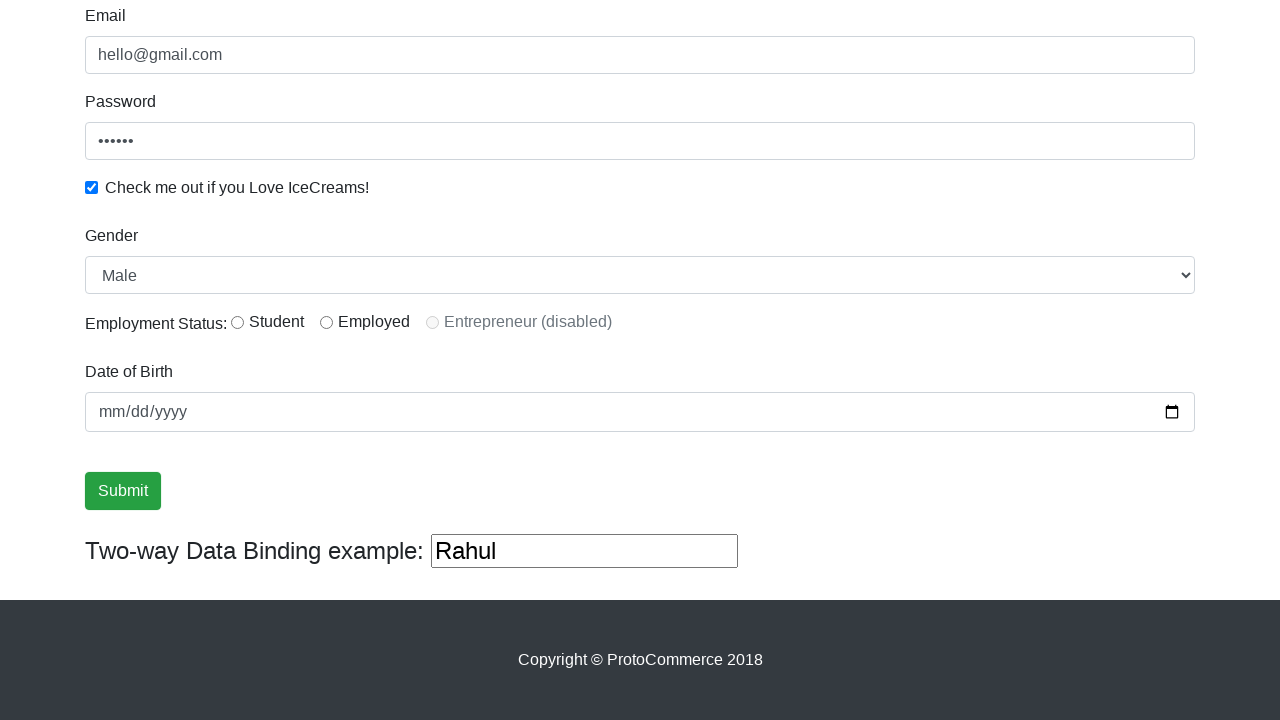

Success message appeared
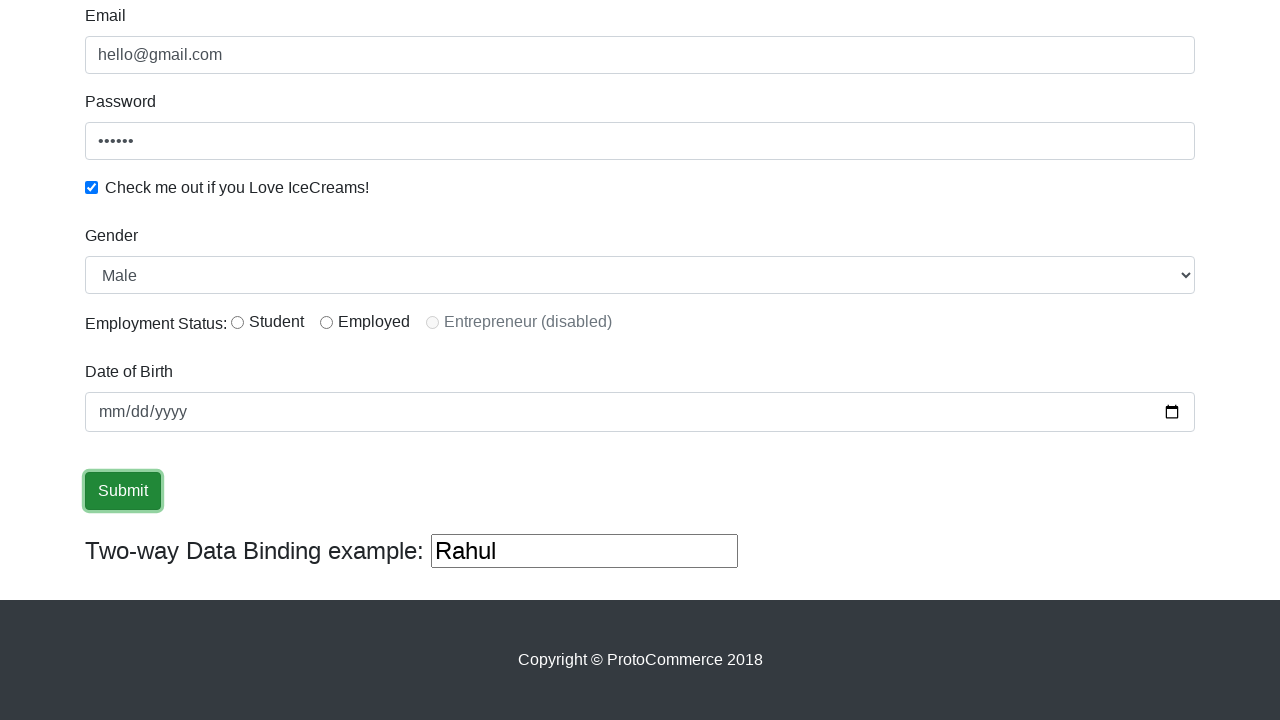

Retrieved success message text content
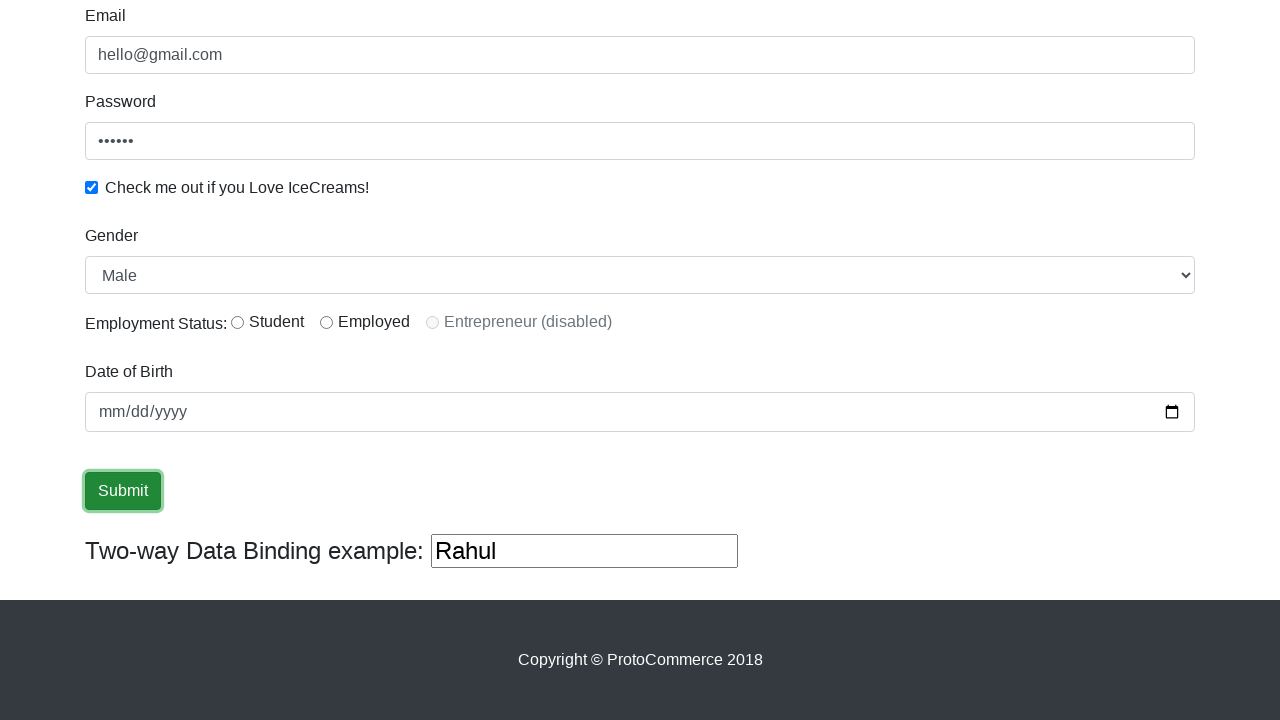

Verified 'Success' text is present in the message
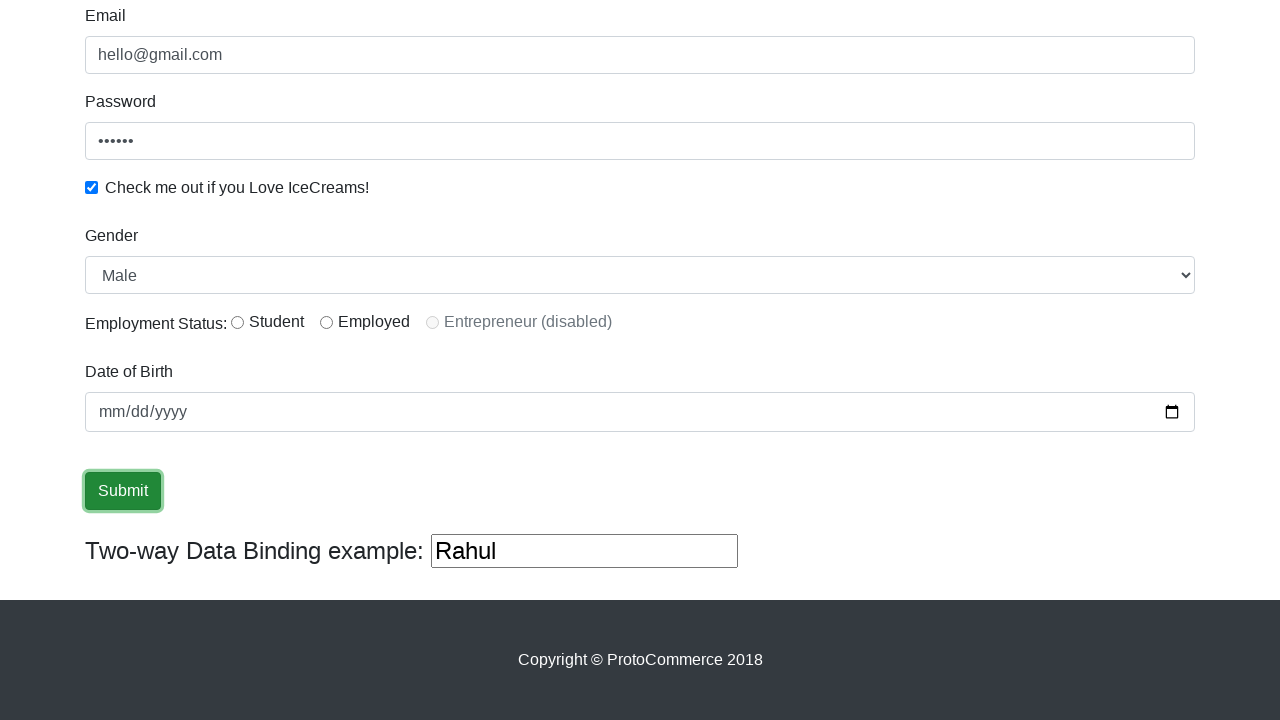

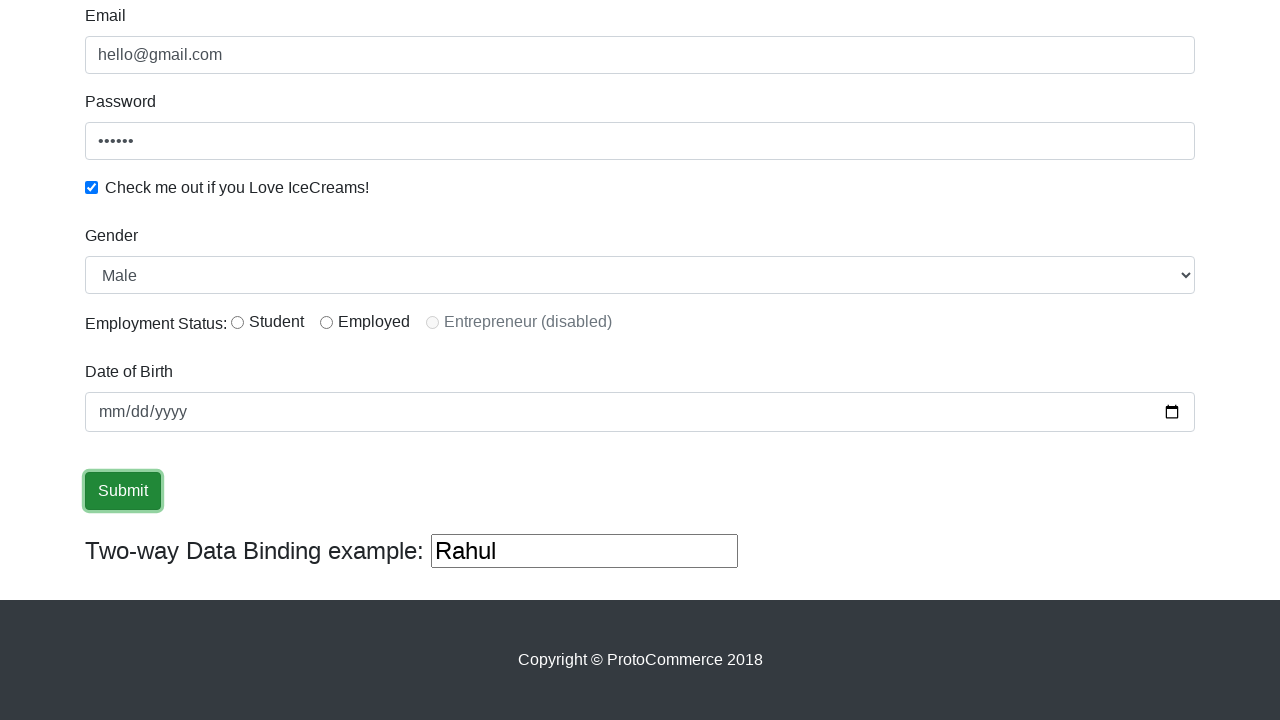